Tests dynamic loading functionality by clicking a start button and waiting for dynamically loaded content to appear

Starting URL: https://the-internet.herokuapp.com/dynamic_loading/1

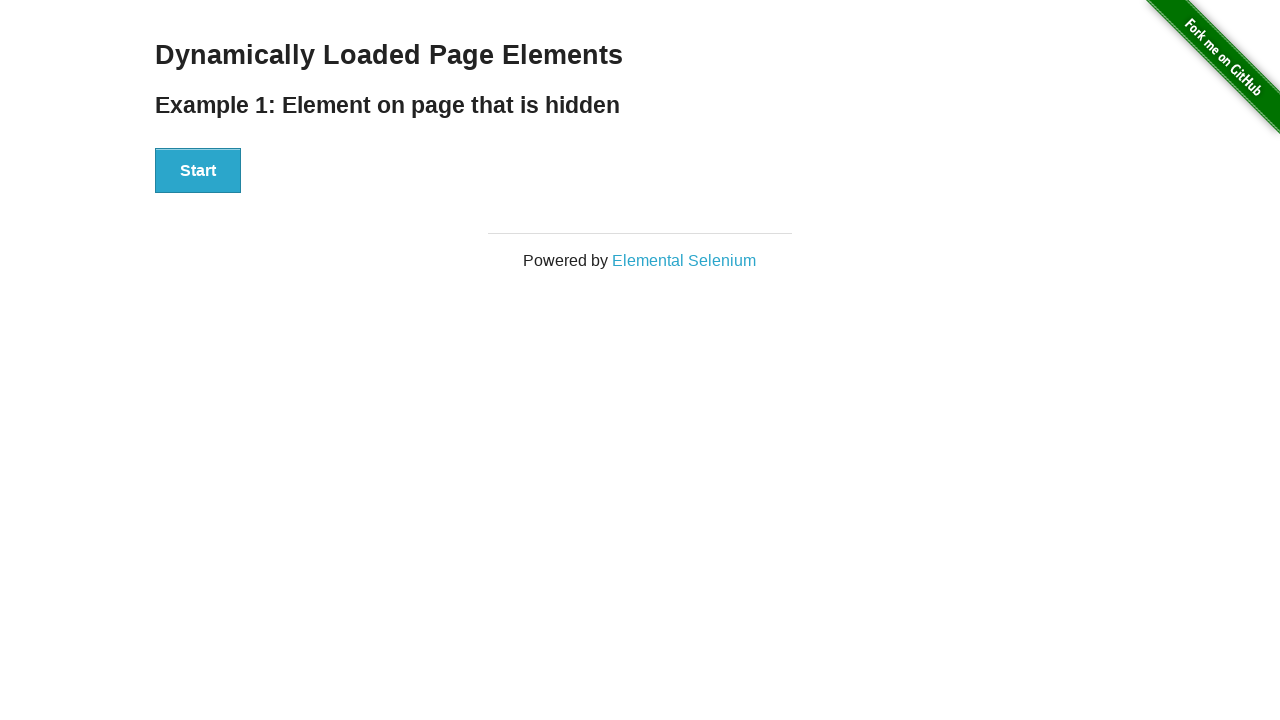

Clicked start button to trigger dynamic loading at (198, 171) on #start button
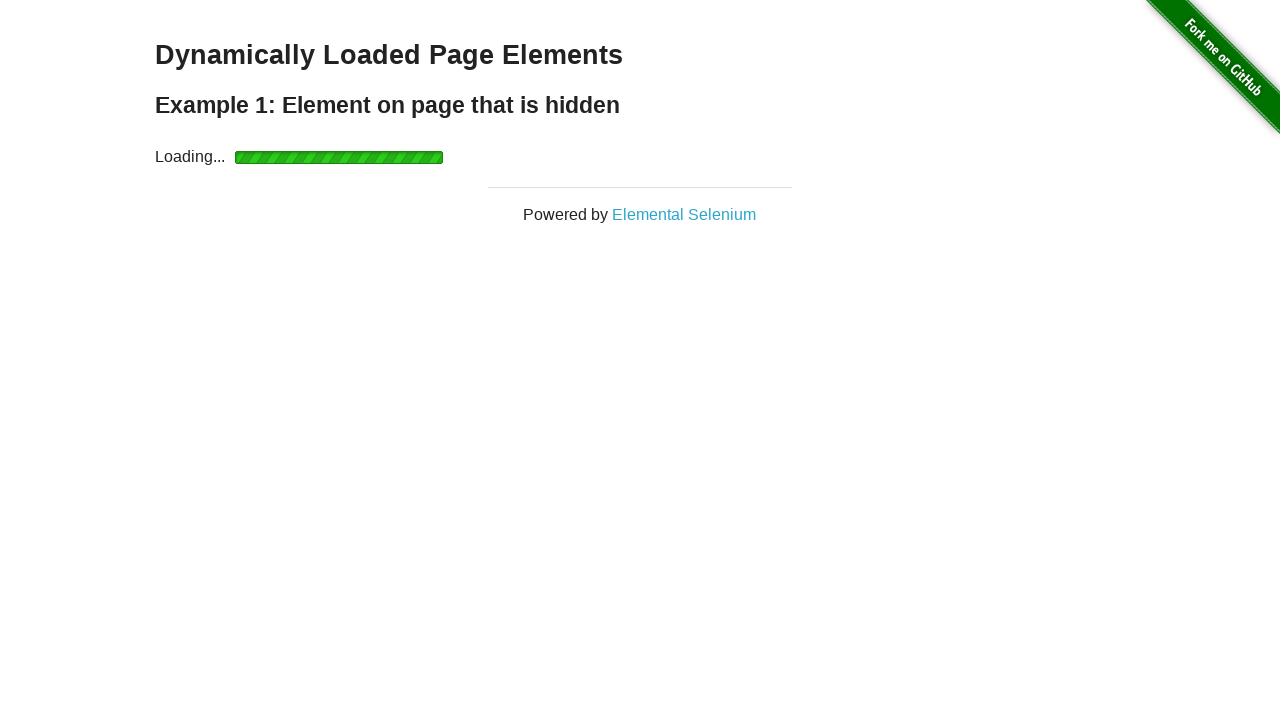

Dynamically loaded content appeared
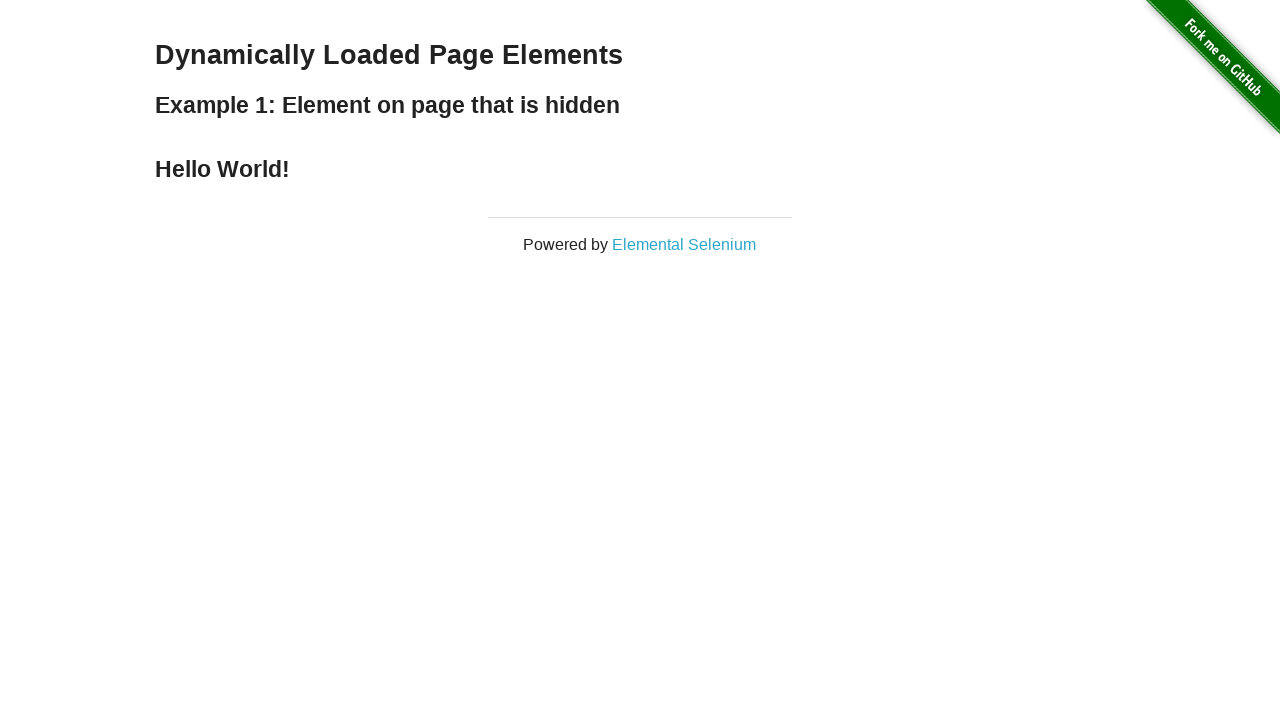

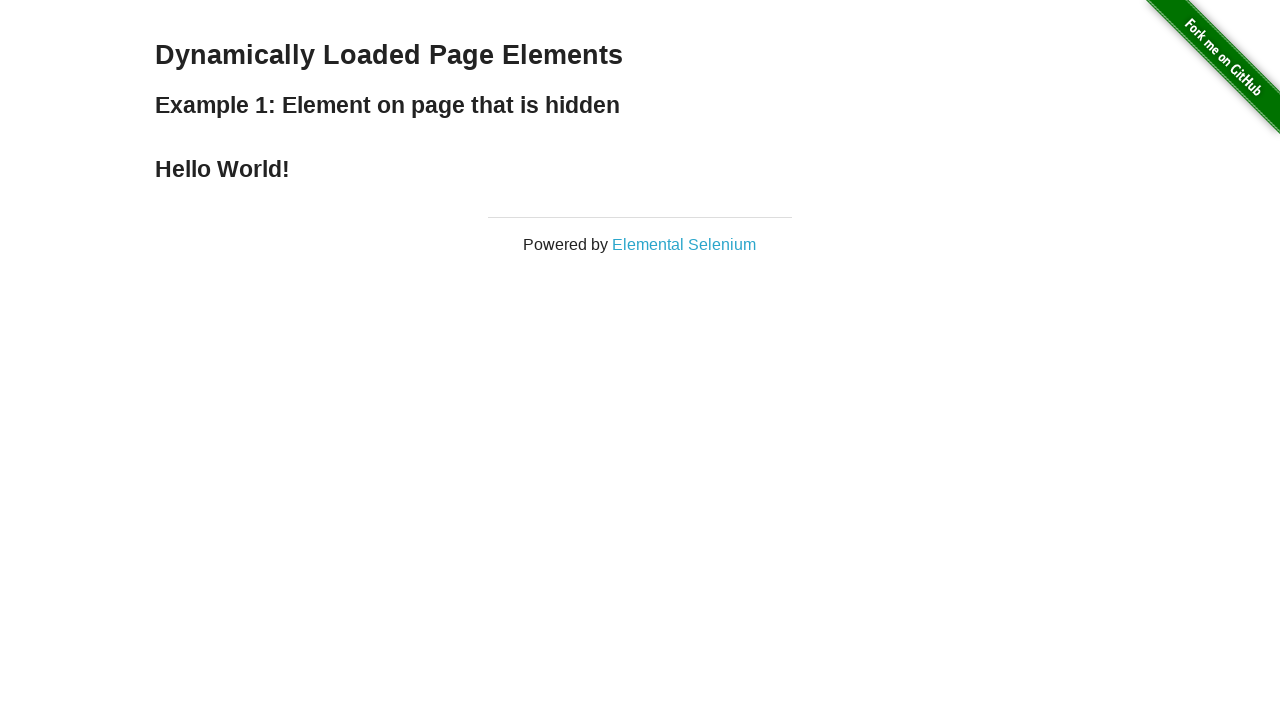